Navigates to the Rahul Shetty Academy homepage and verifies the page loads by checking title and URL

Starting URL: https://rahulshettyacademy.com/

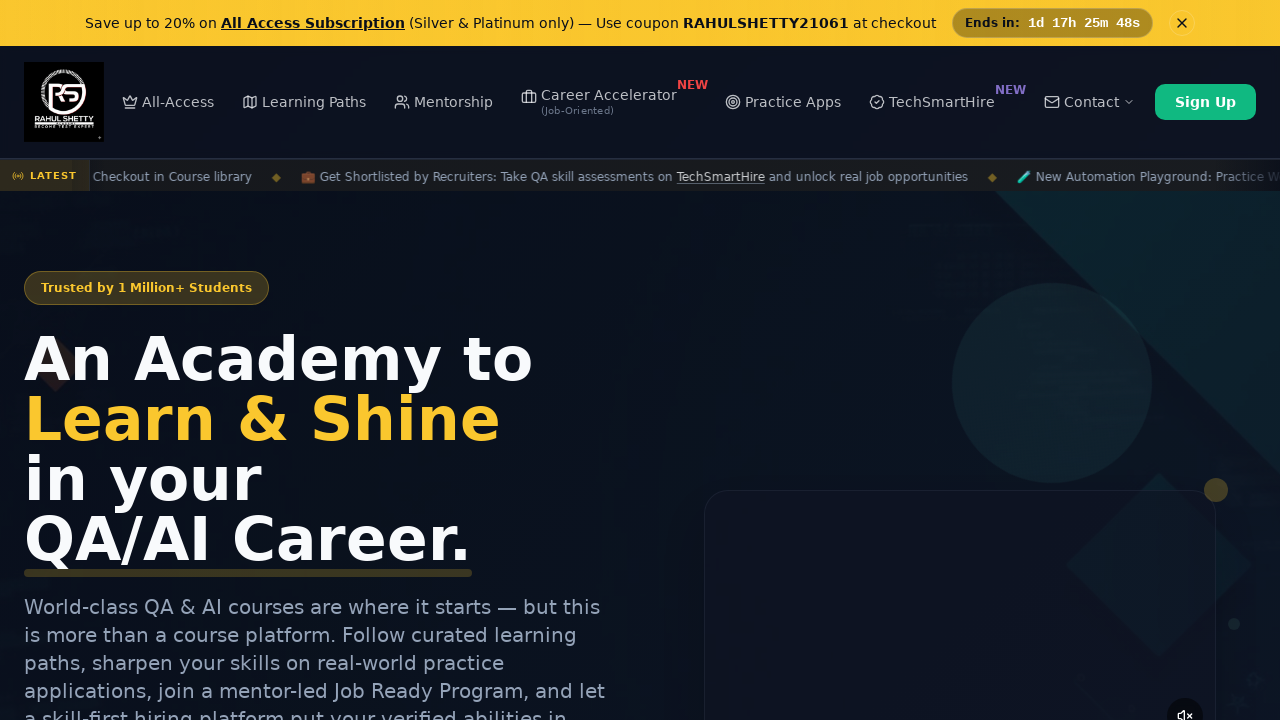

Page loaded and DOM content interactive
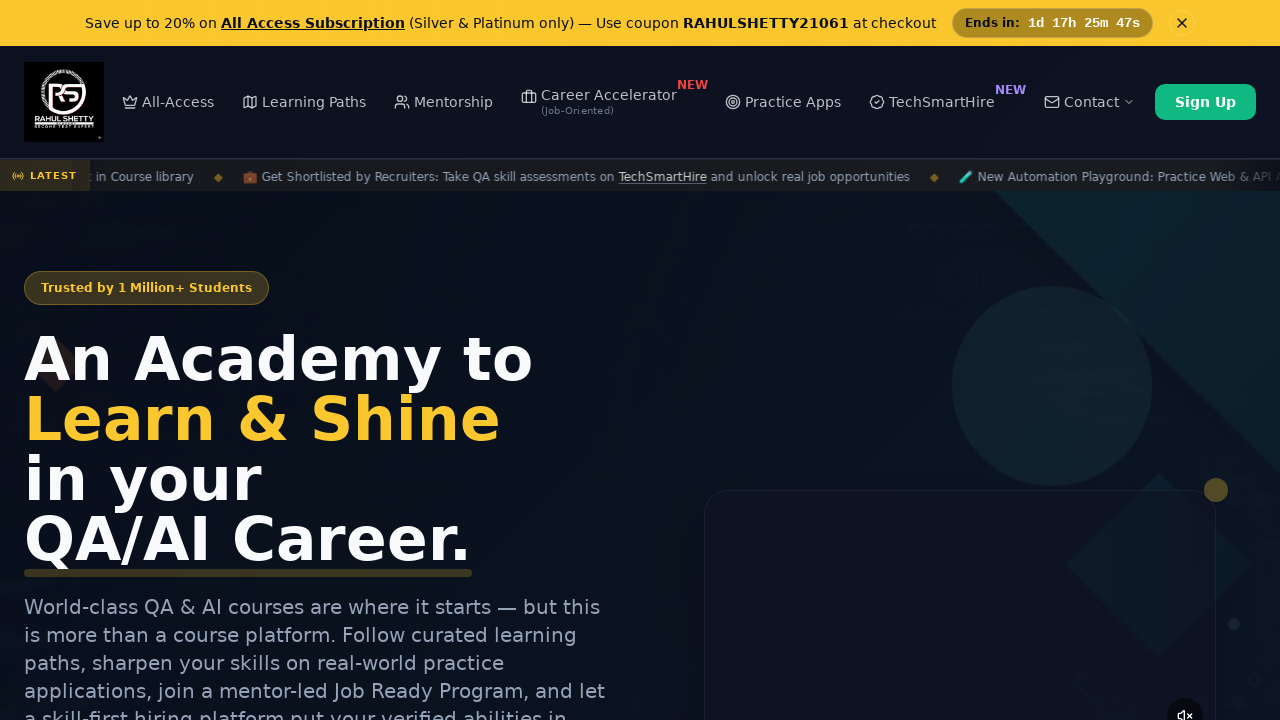

Verified page title is not empty
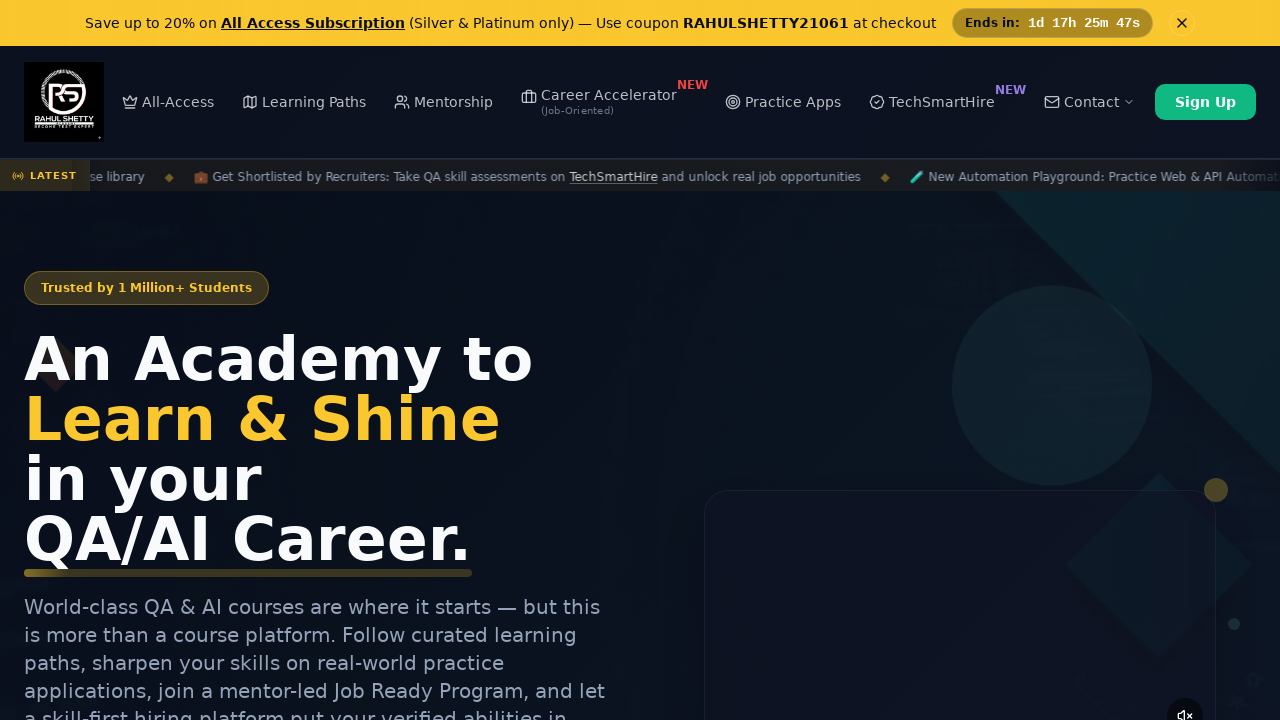

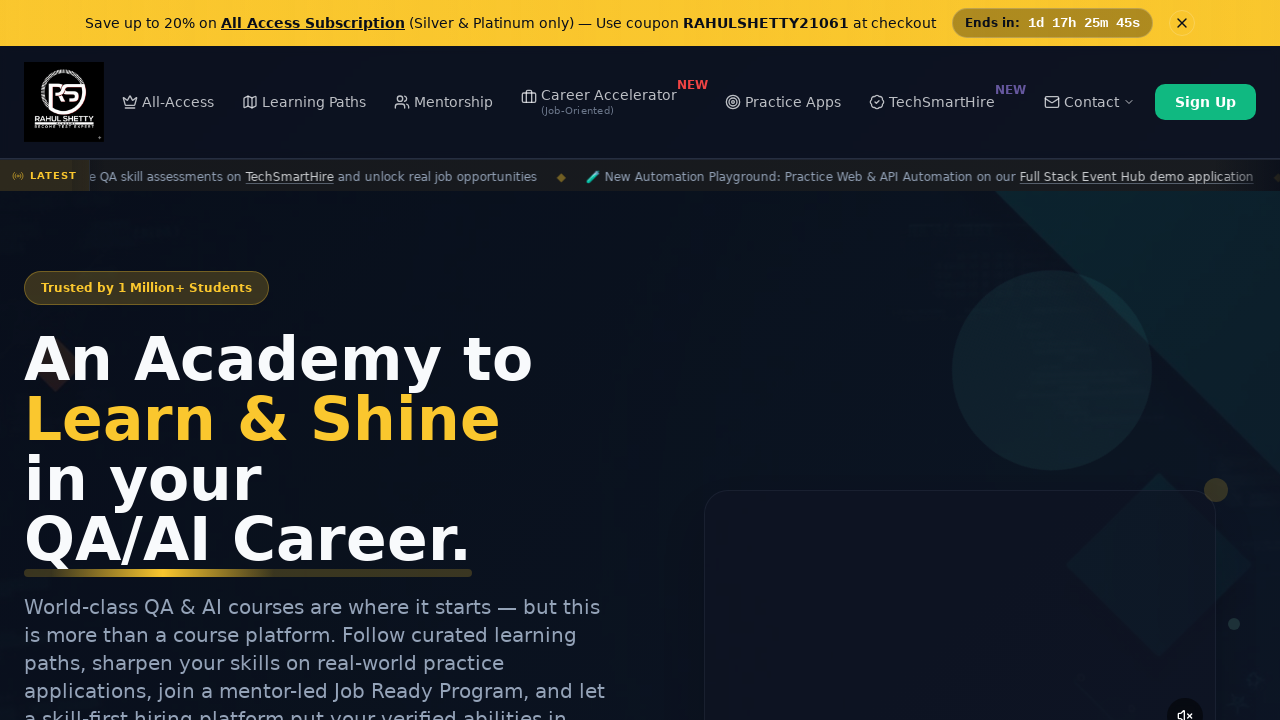